Tests selecting skirt options from a dropdown menu using index-based selection

Starting URL: http://www.testdiary.com/training/selenium/selenium-test-page/

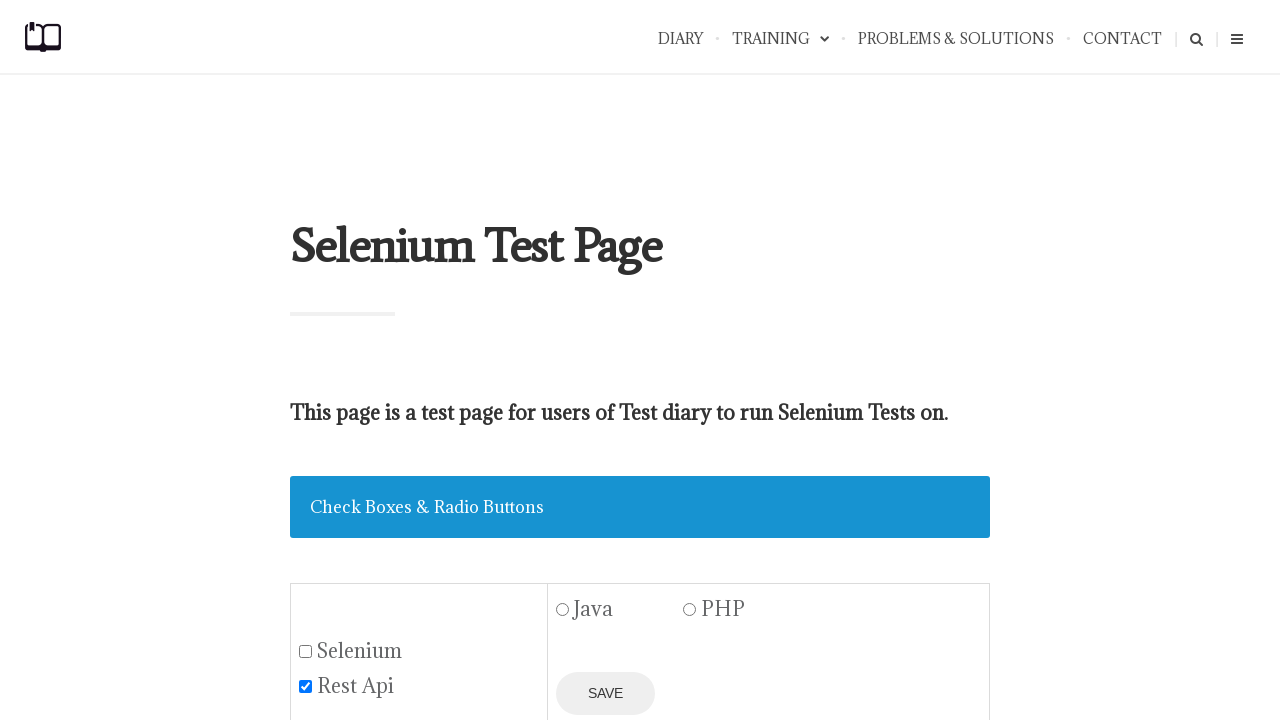

Navigated to Selenium test page
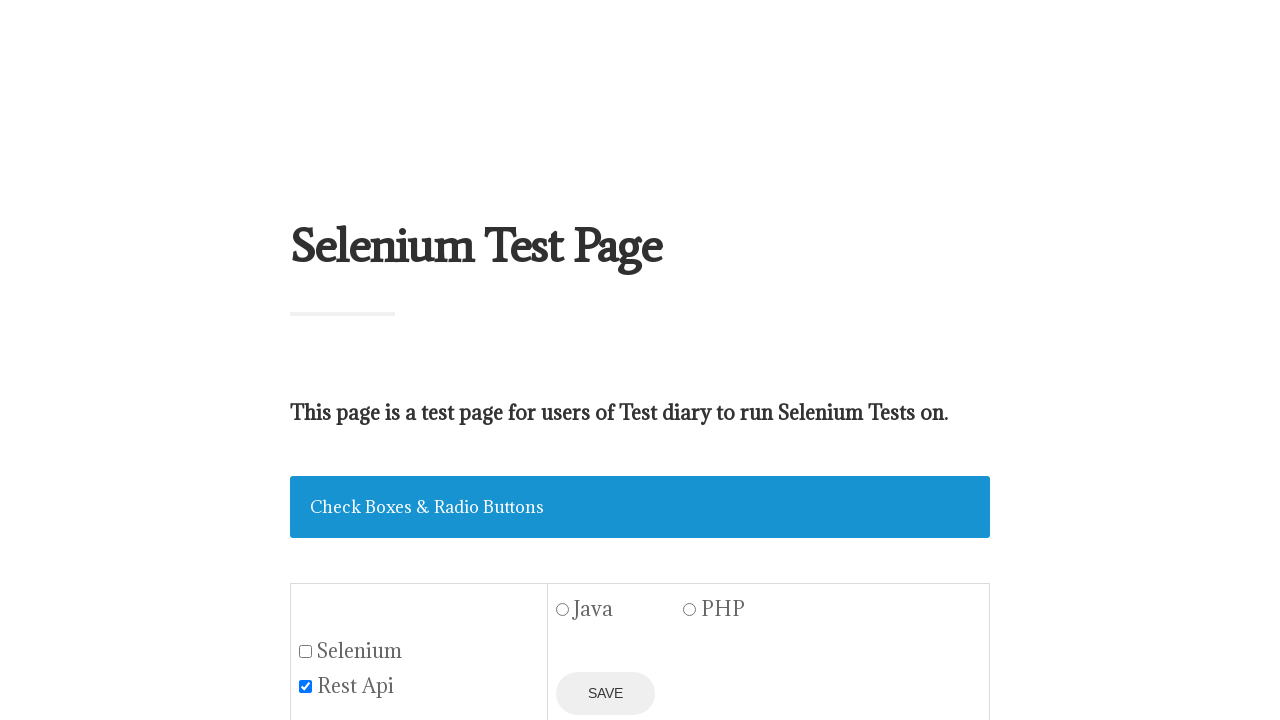

Located skirt dropdown element
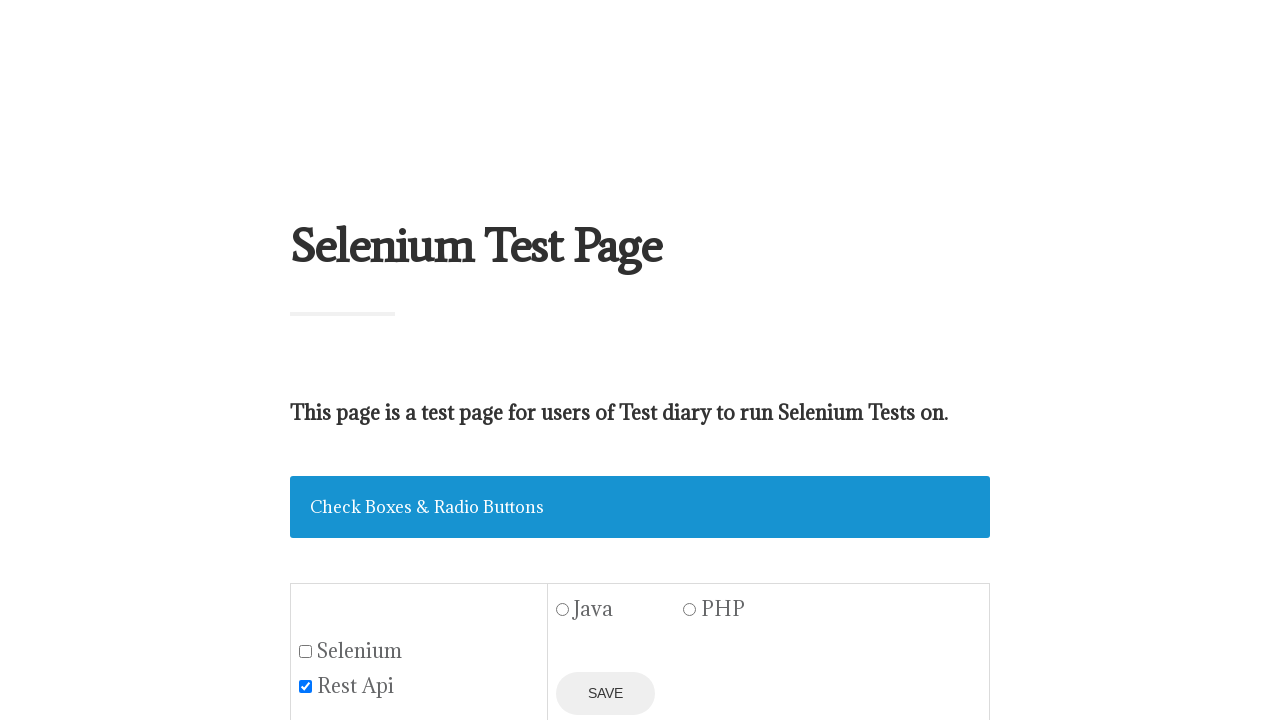

Selected Yellow Skirt at index 2 from dropdown on #Skirts
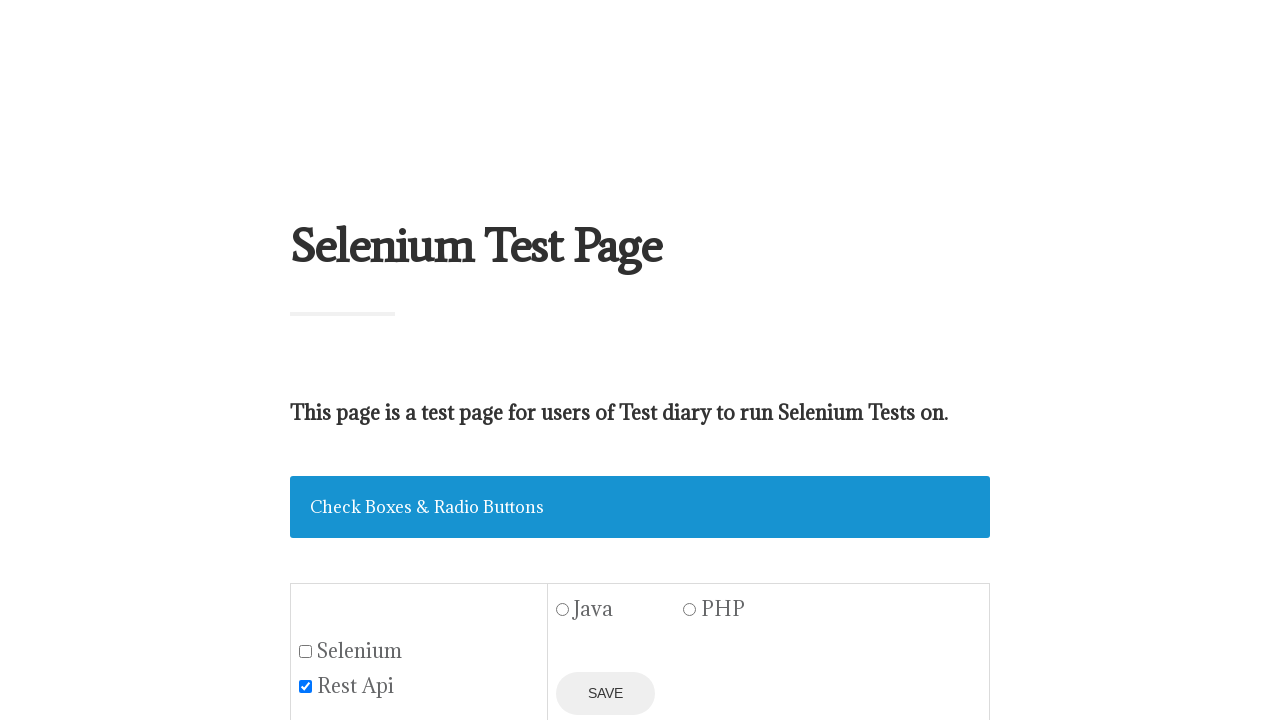

Selected Red Skirt at index 1 from dropdown on #Skirts
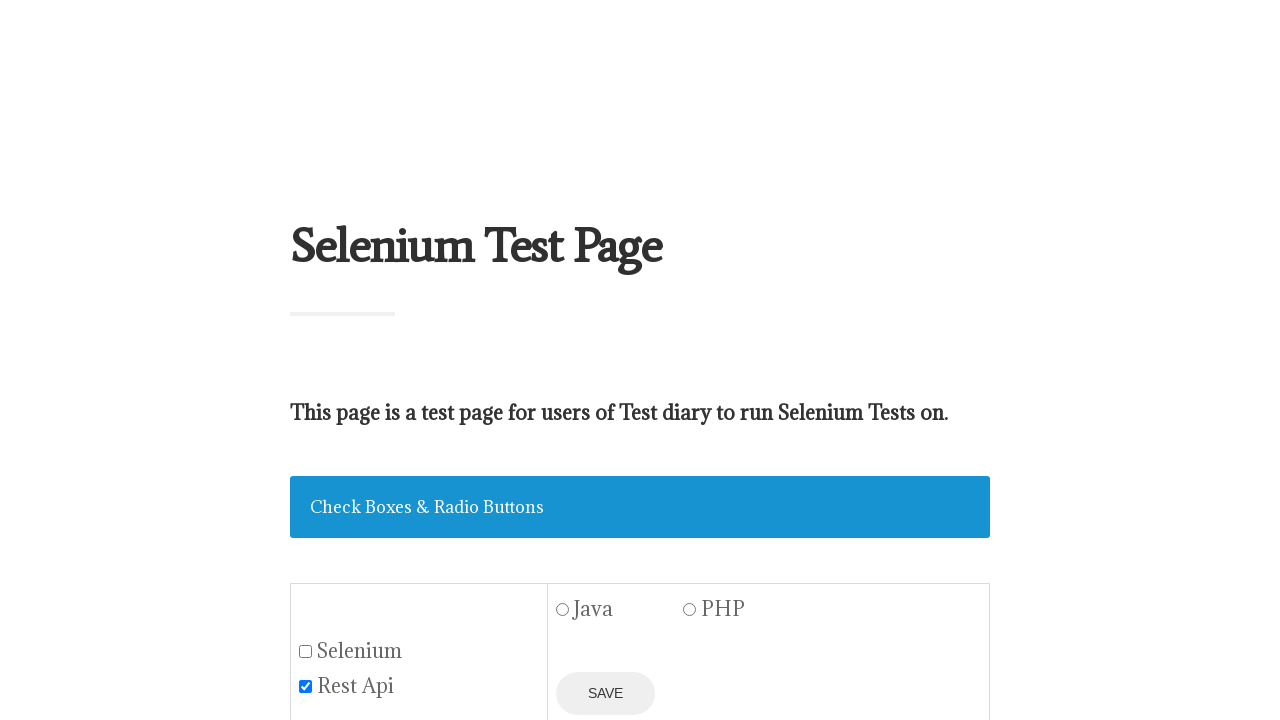

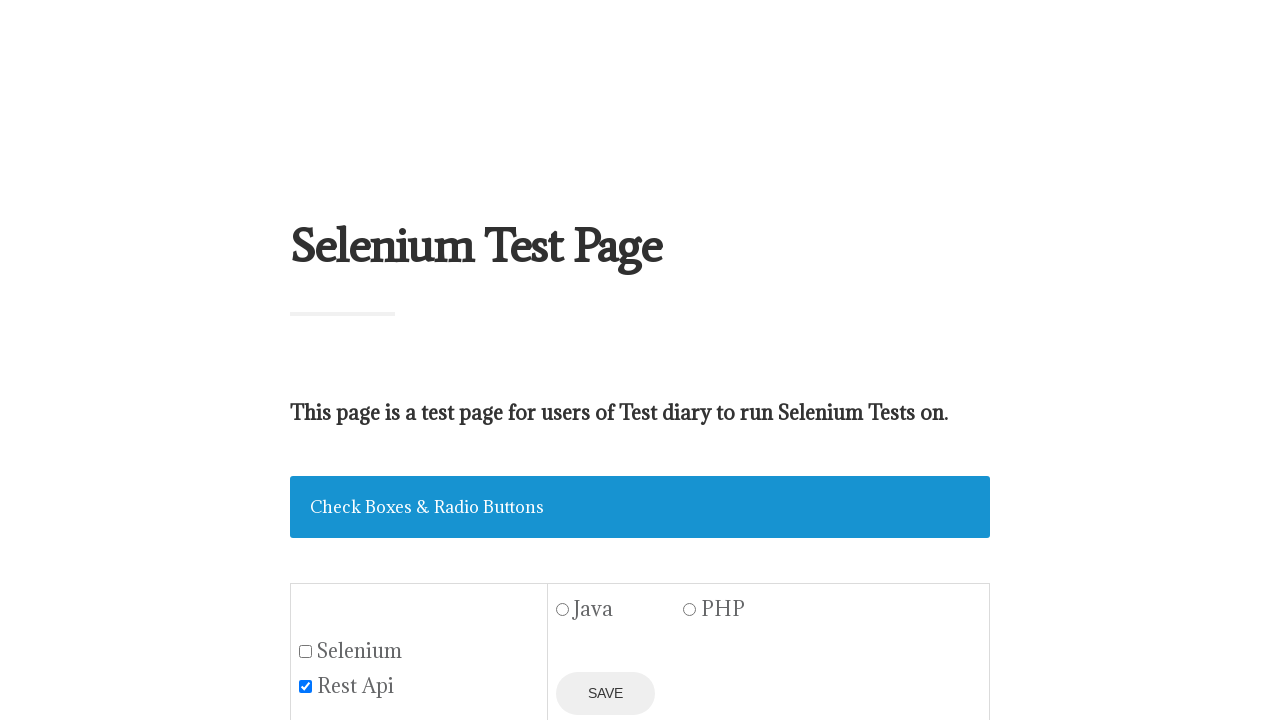